Navigates to the Automation Practice page and verifies that footer links are present and visible on the page

Starting URL: https://www.rahulshettyacademy.com/AutomationPractice

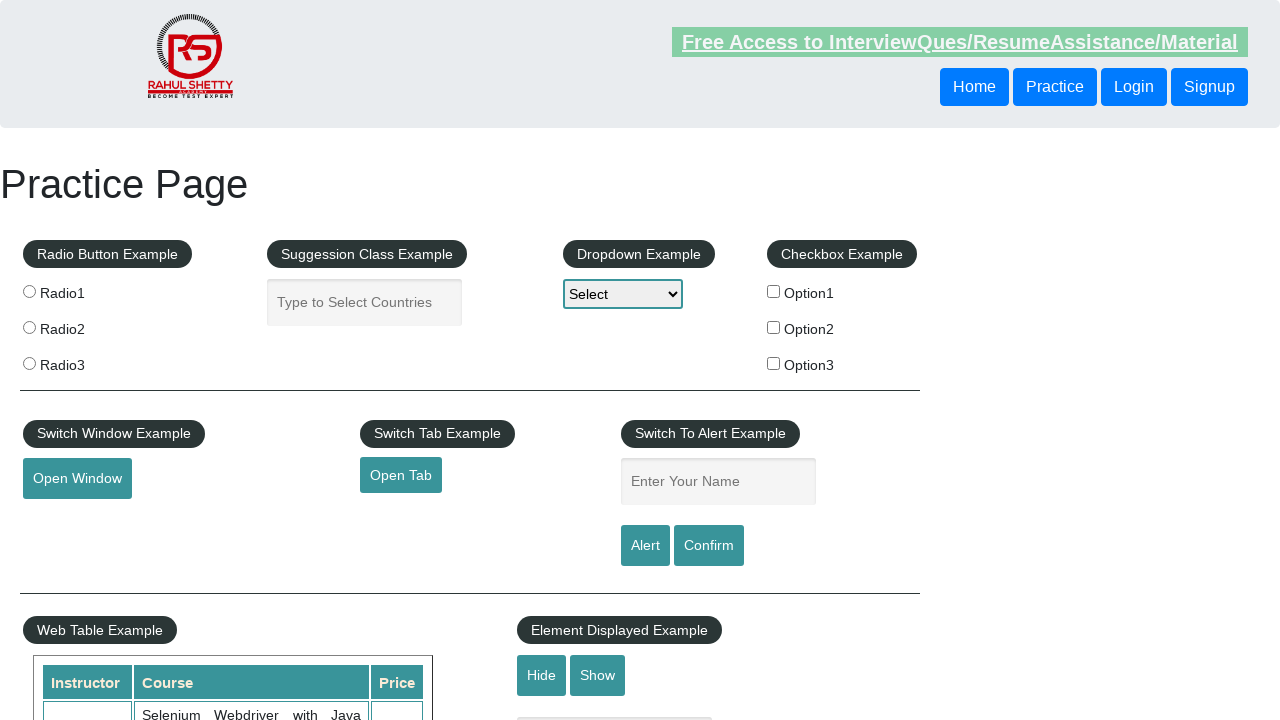

Waited for footer links selector to load
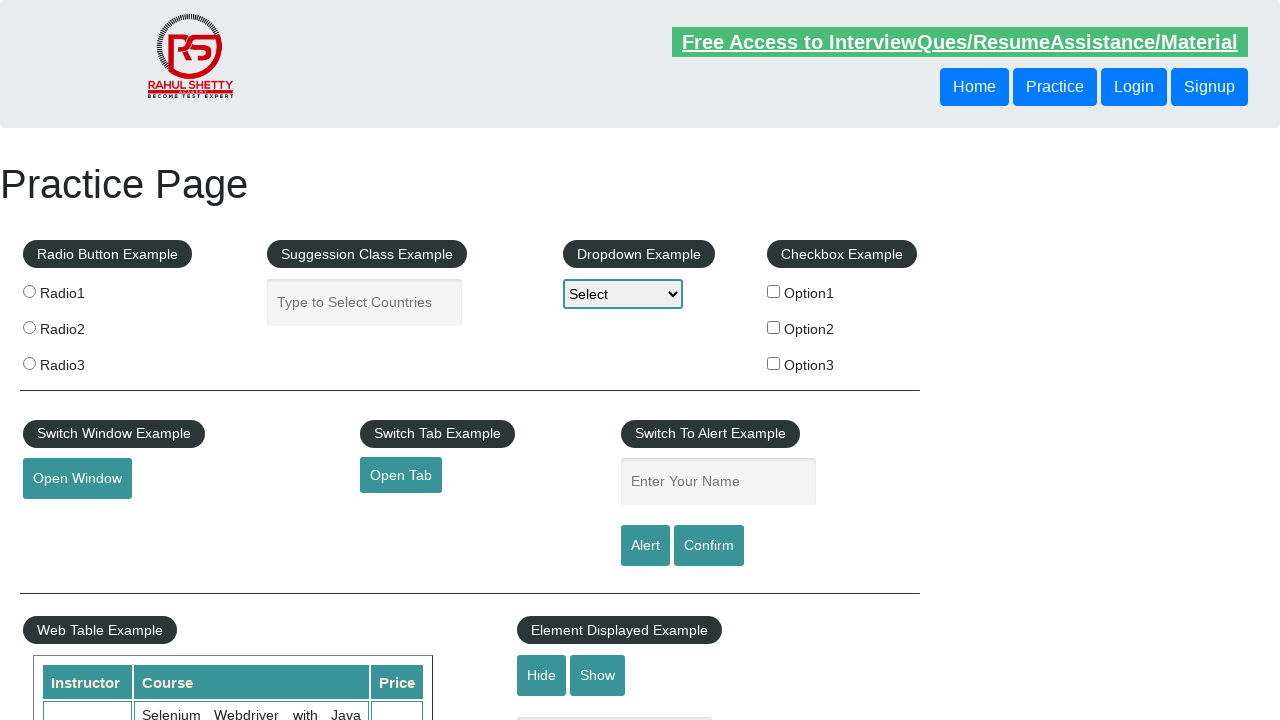

Located all footer links on the page
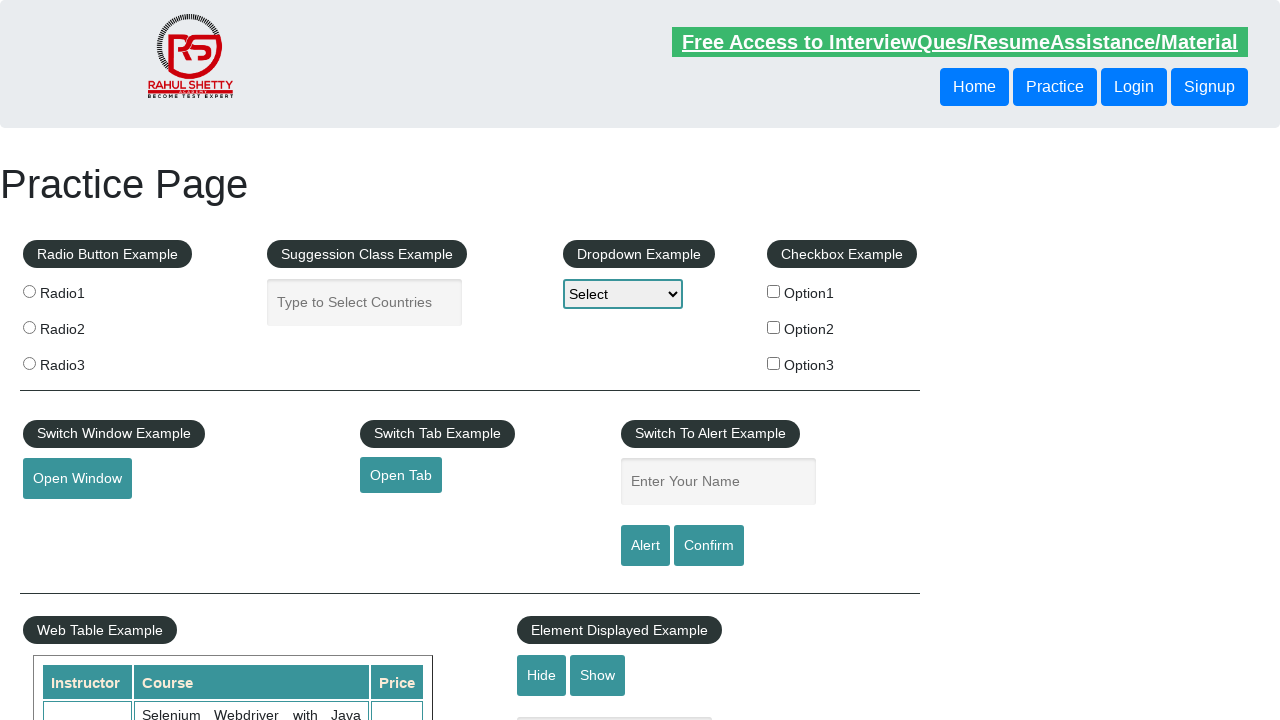

Counted footer links: 20 links found
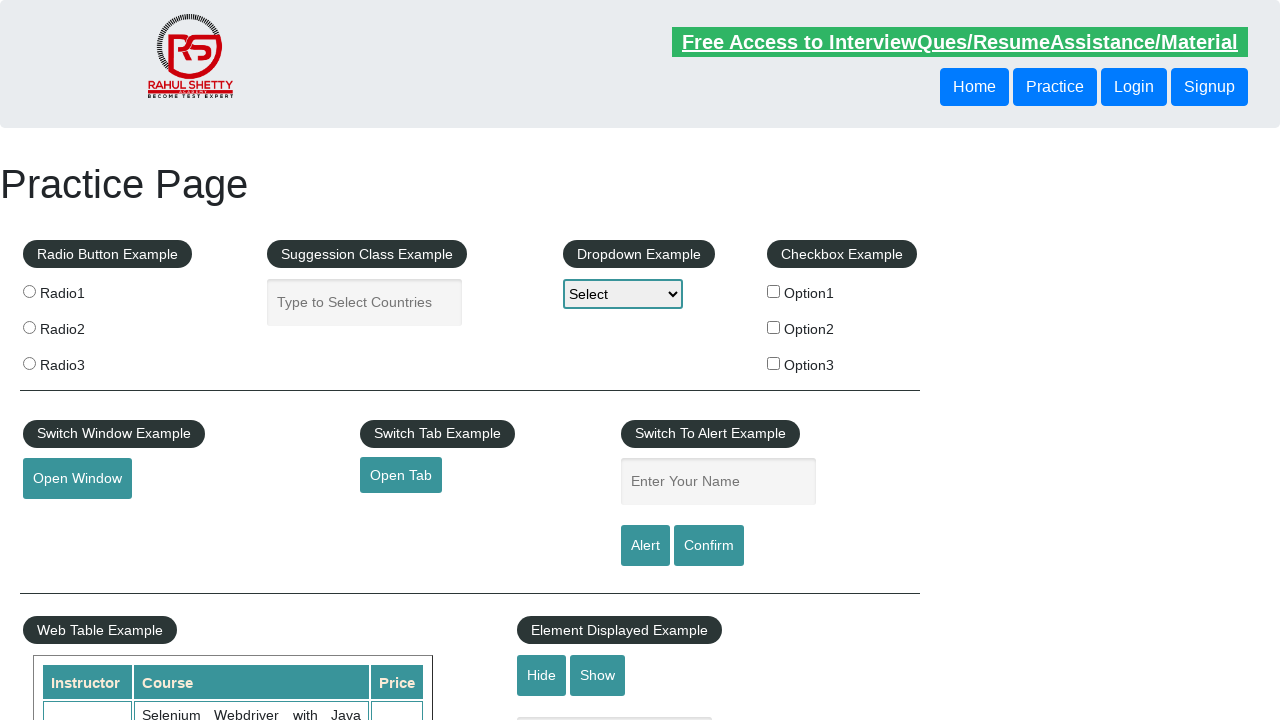

Verified that footer links are present on the page
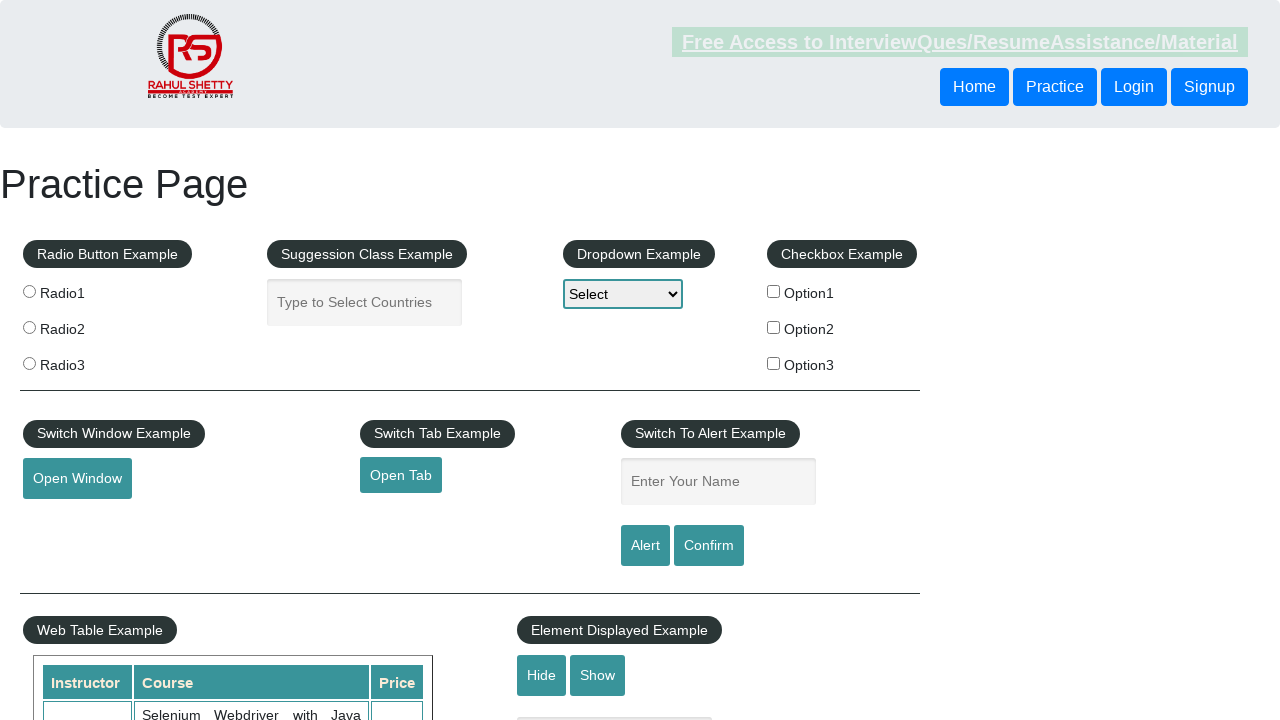

Verified that the first footer link is visible
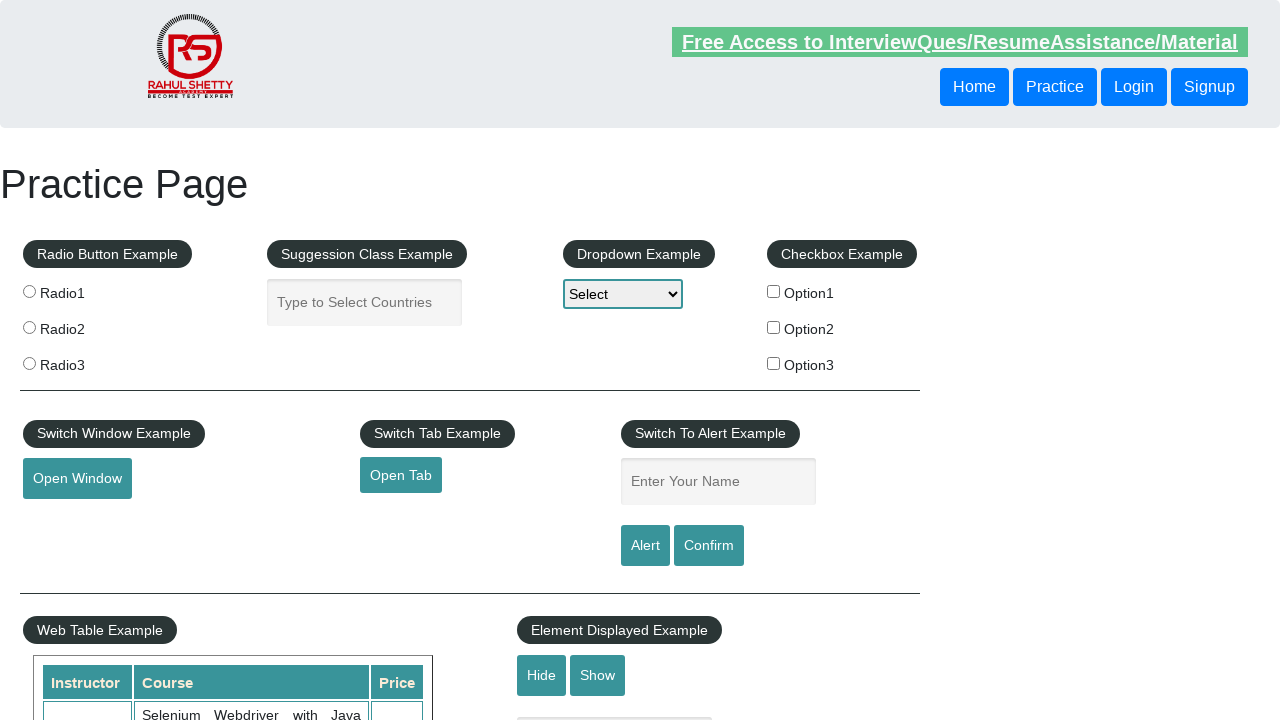

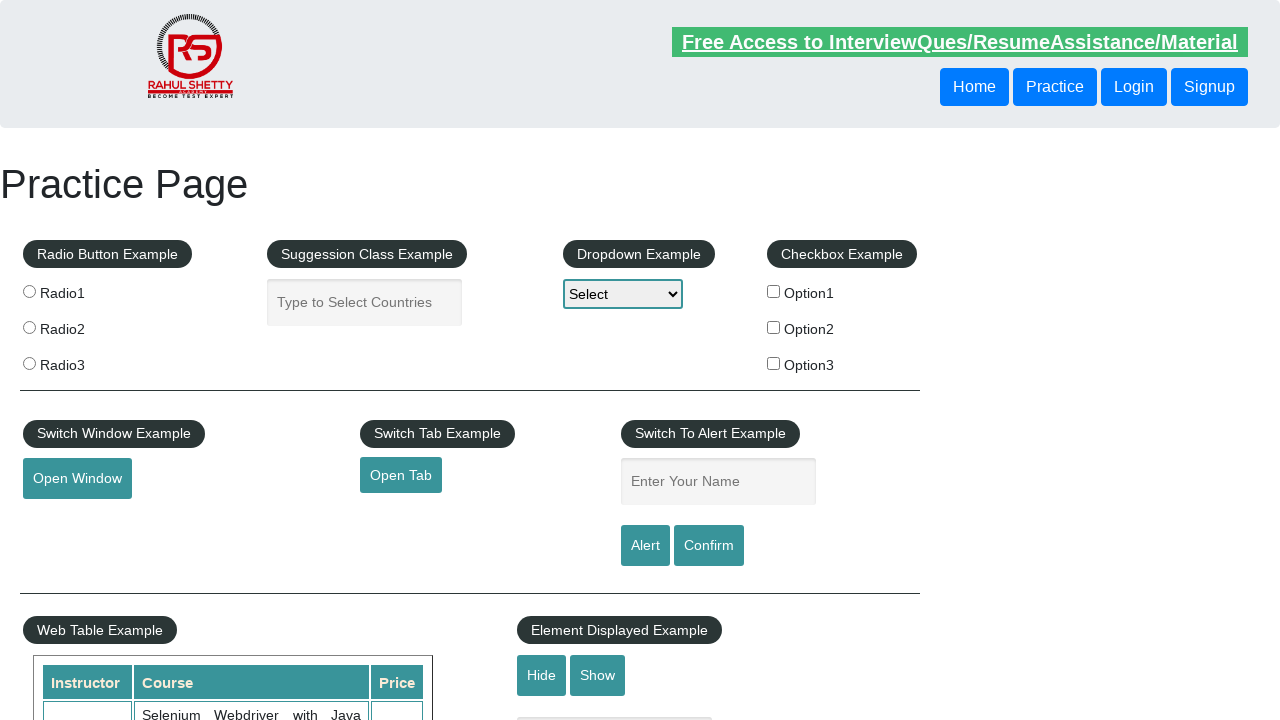